Tests a login form by filling in username and password fields and verifying successful submission

Starting URL: https://training-support.net/webelements/login-form

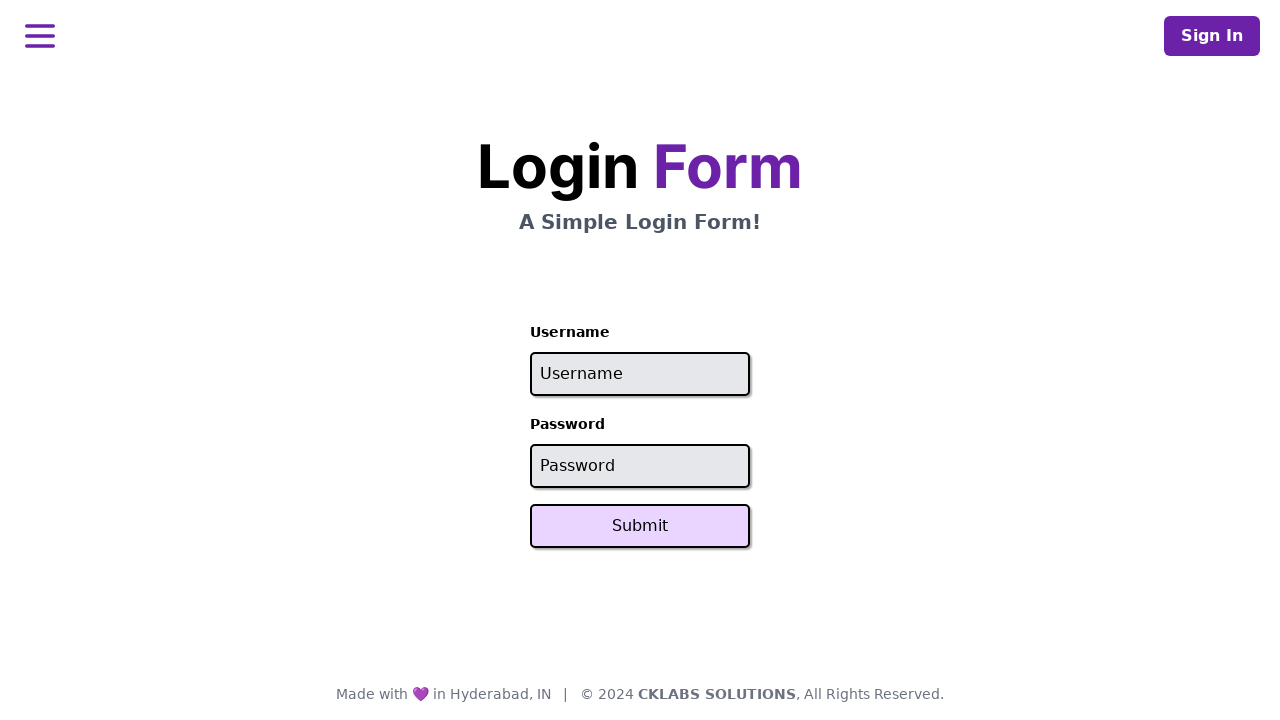

Filled username field with 'admin' on input[name='username']
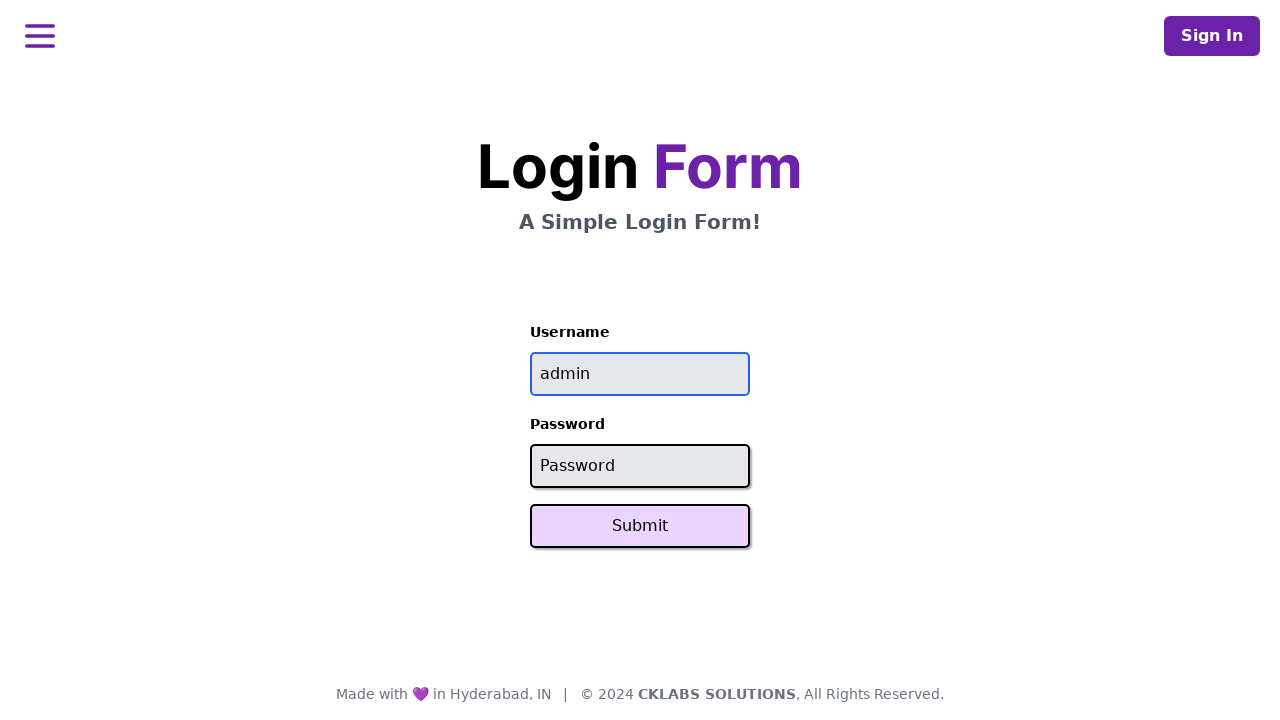

Filled password field with 'password' on input[name='password']
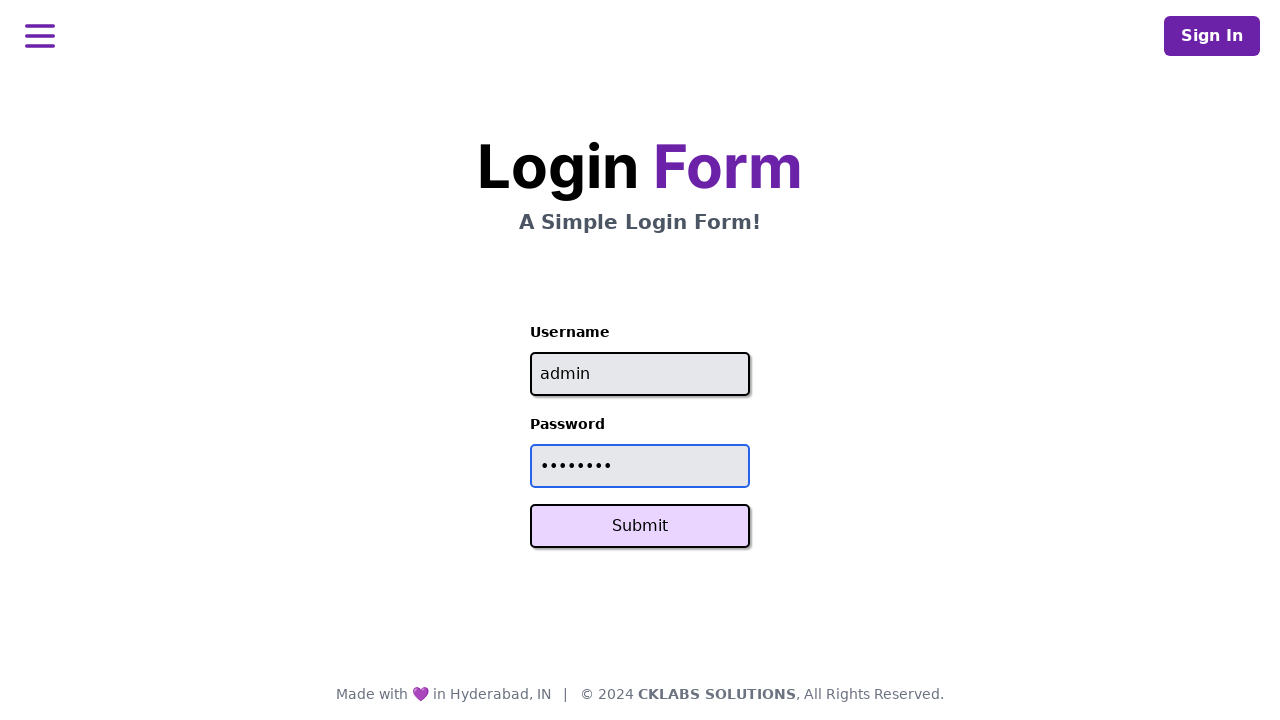

Clicked Submit button to submit login form at (640, 526) on button:has-text('Submit')
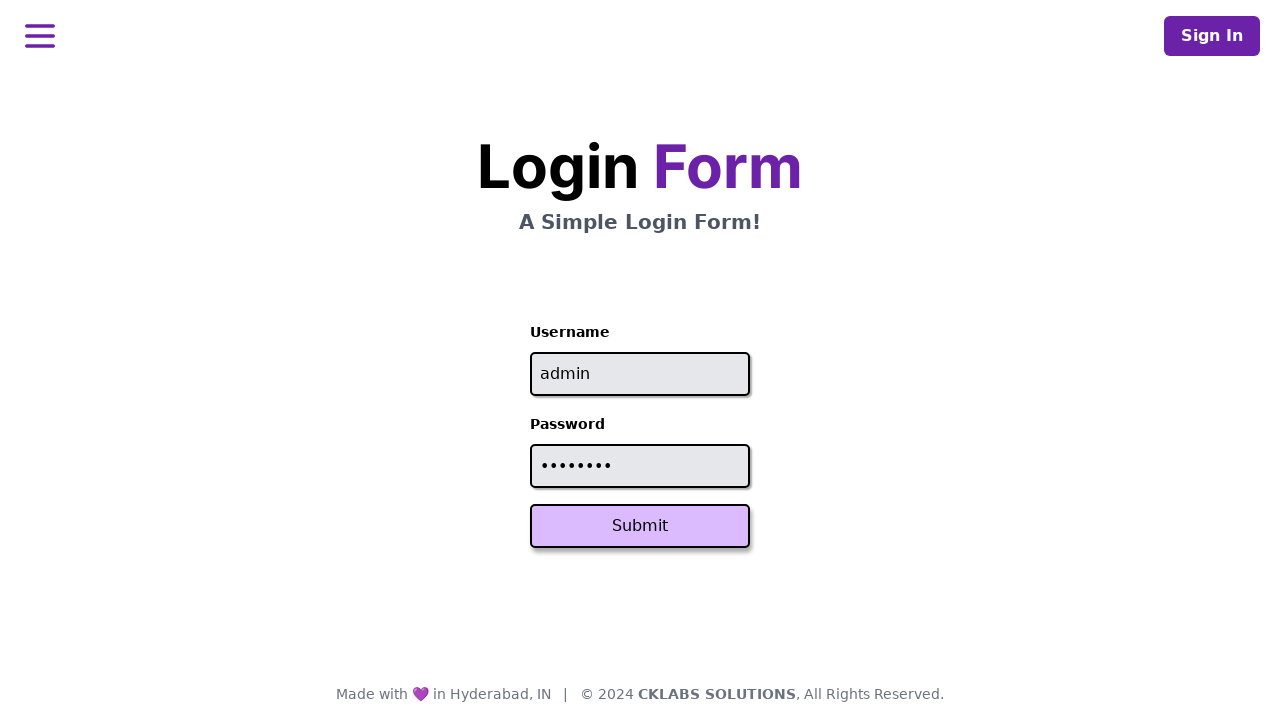

Login successful - success message appeared
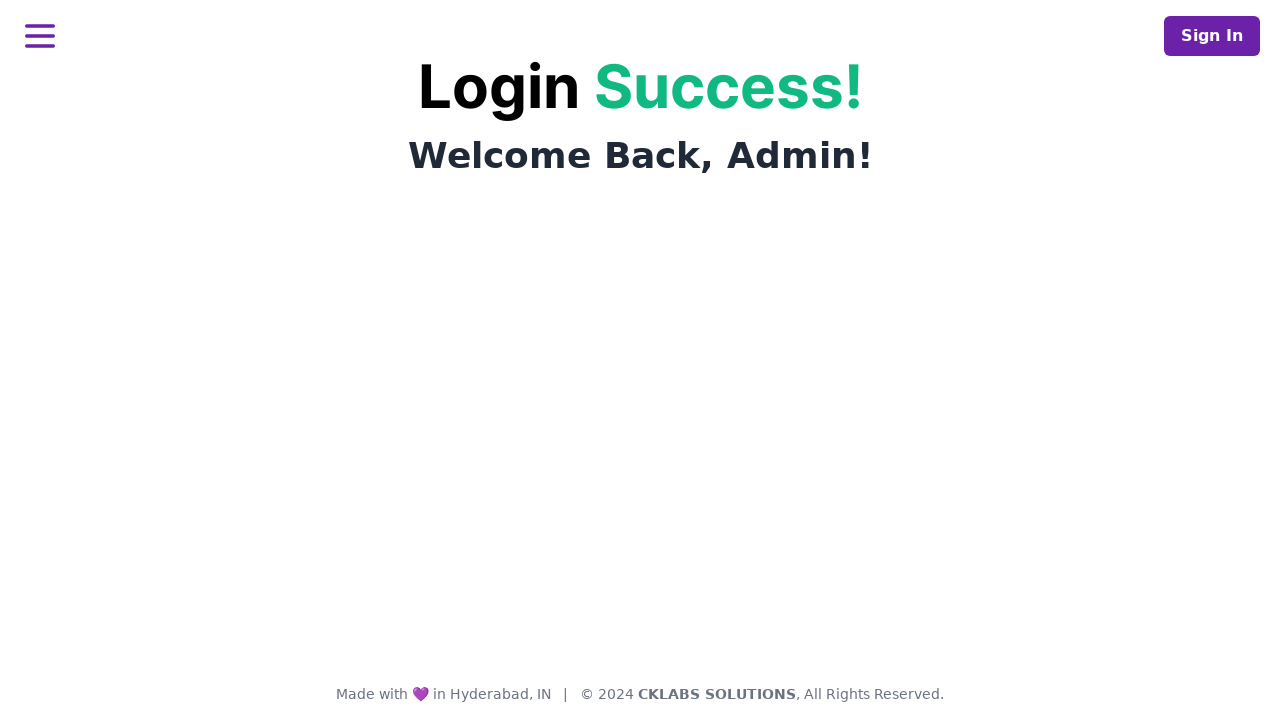

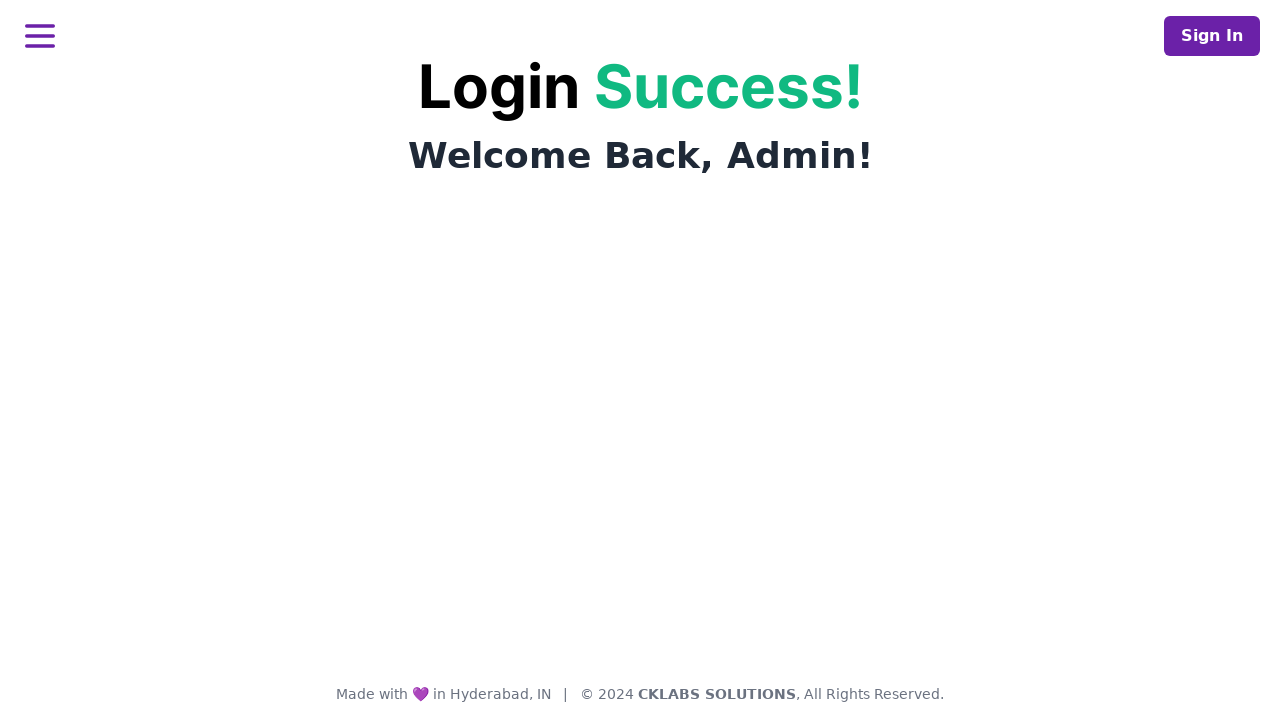